Tests a web form by filling text fields, selecting dropdown options, checking a checkbox, and submitting the form

Starting URL: https://www.selenium.dev/selenium/web/web-form.html

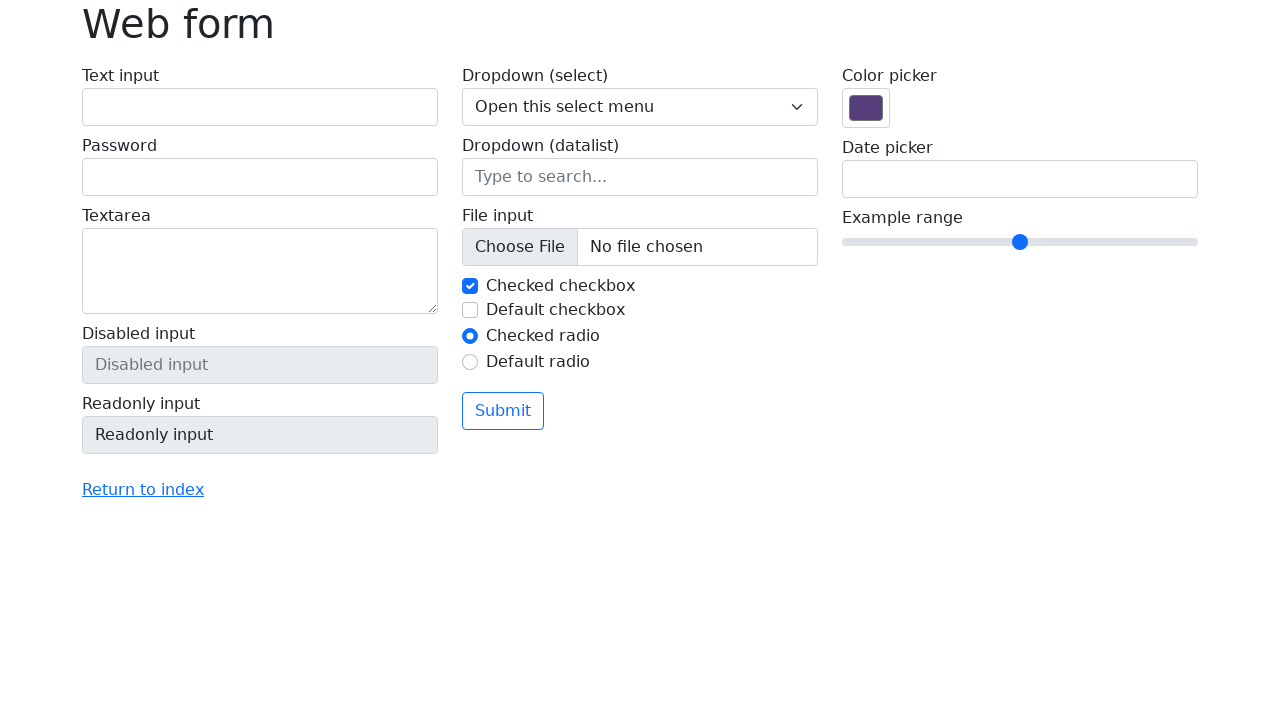

Filled text input field with 'Selenium' on input[name='my-text']
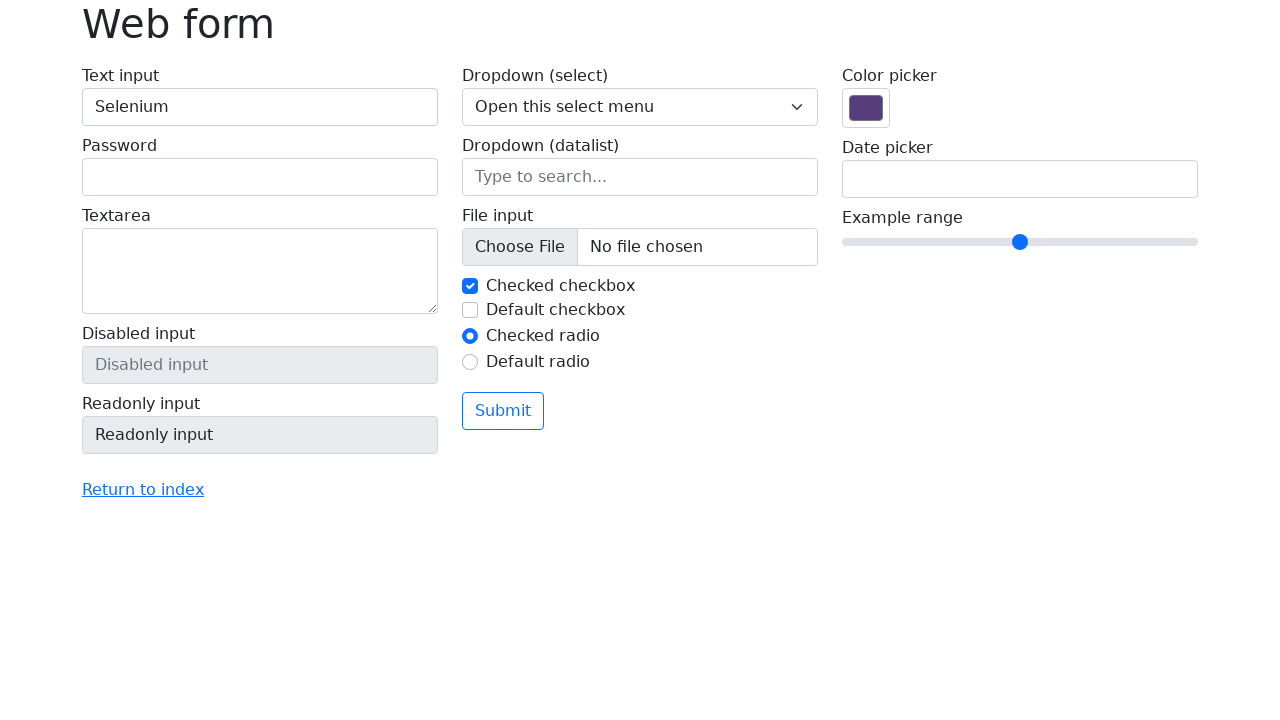

Filled textarea with 'Selenium Text Area' on textarea.form-control
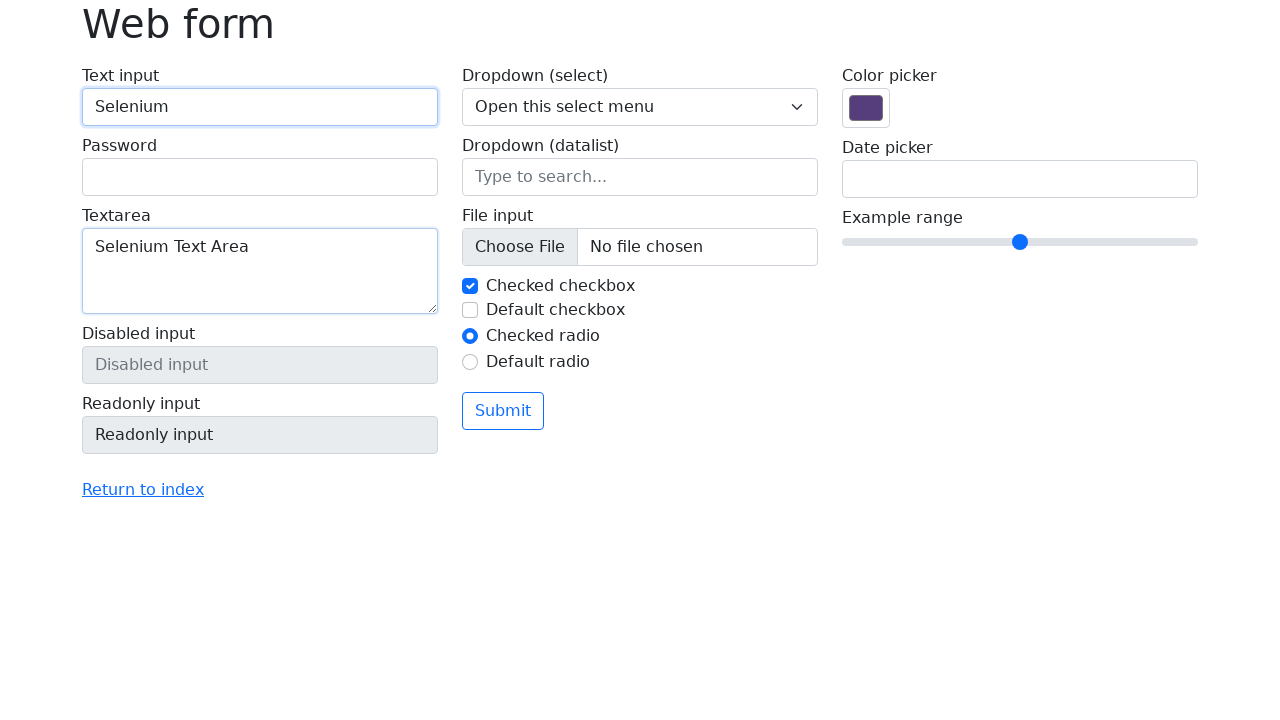

Selected dropdown option 'Two' by label on select[name='my-select']
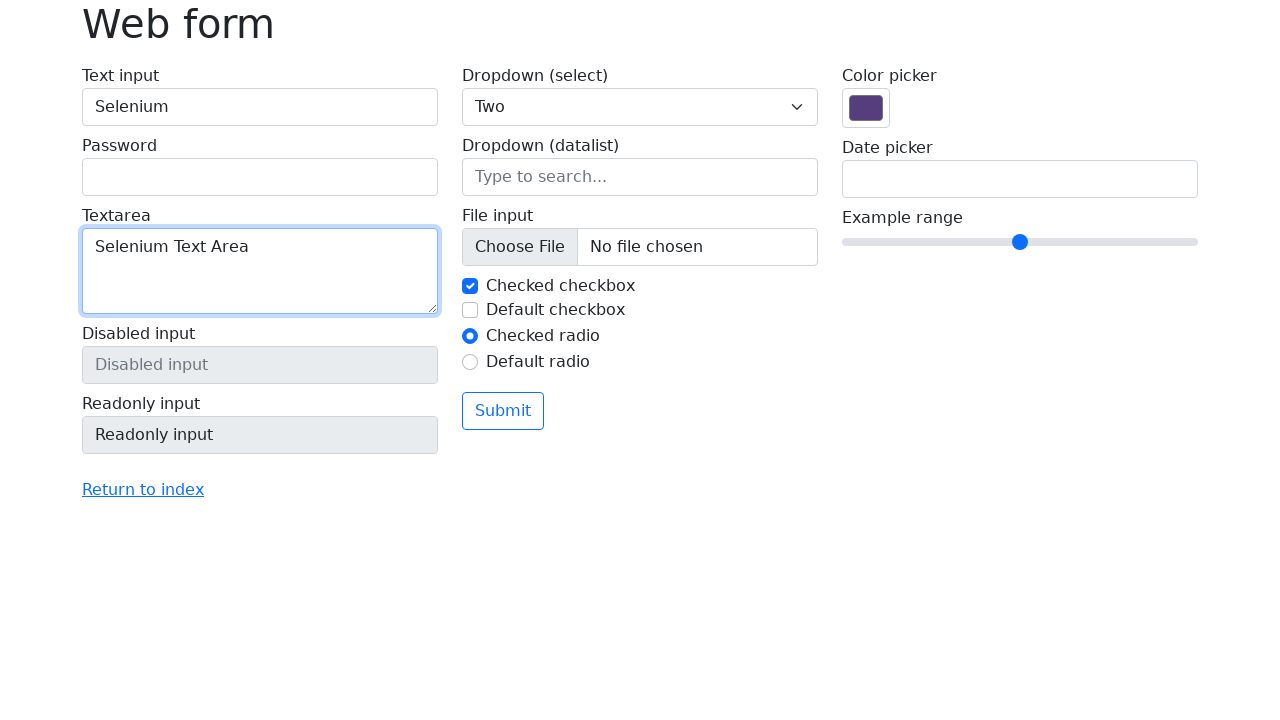

Selected dropdown option with value '1' on select[name='my-select']
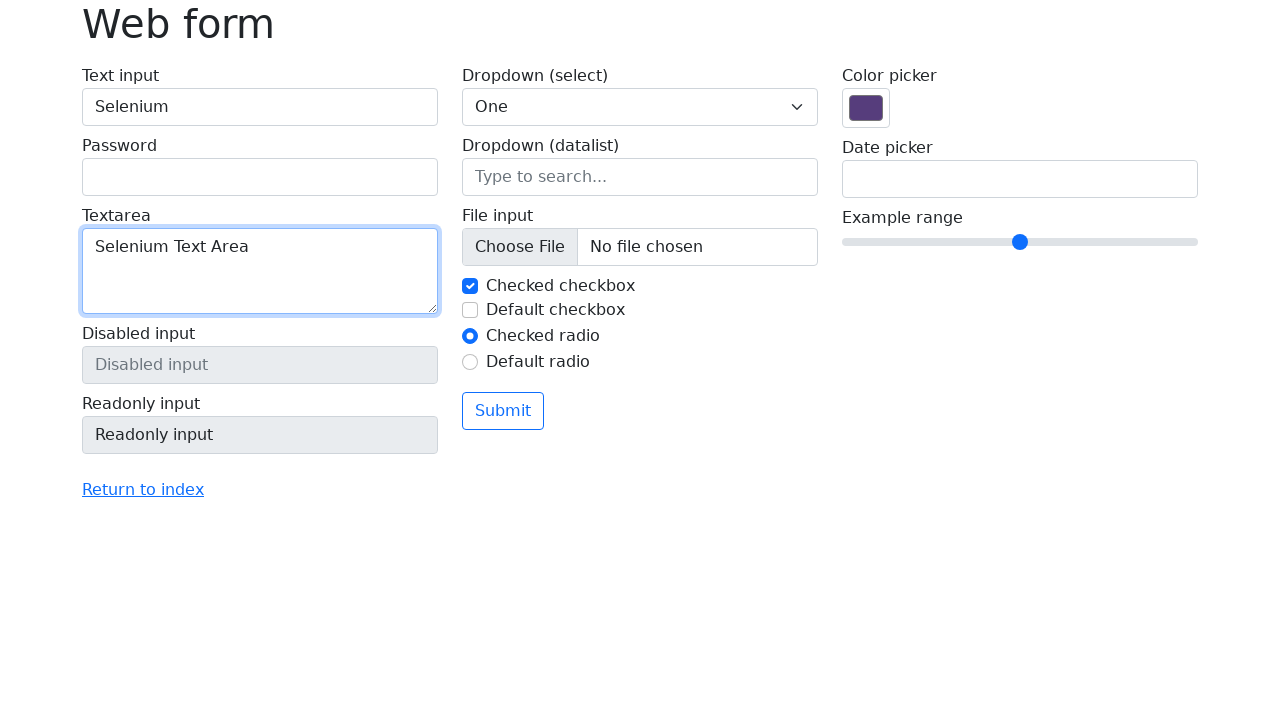

Selected dropdown option at index 3 on select[name='my-select']
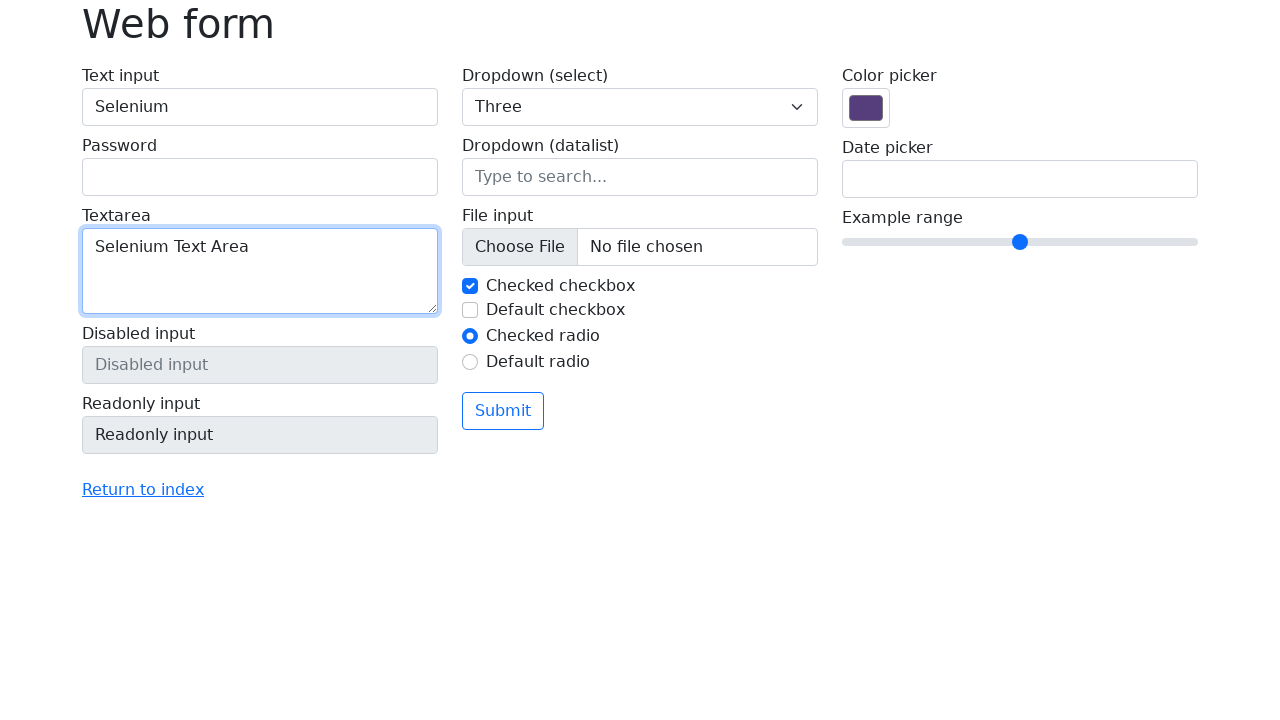

Checked the second checkbox at (470, 310) on #my-check-2
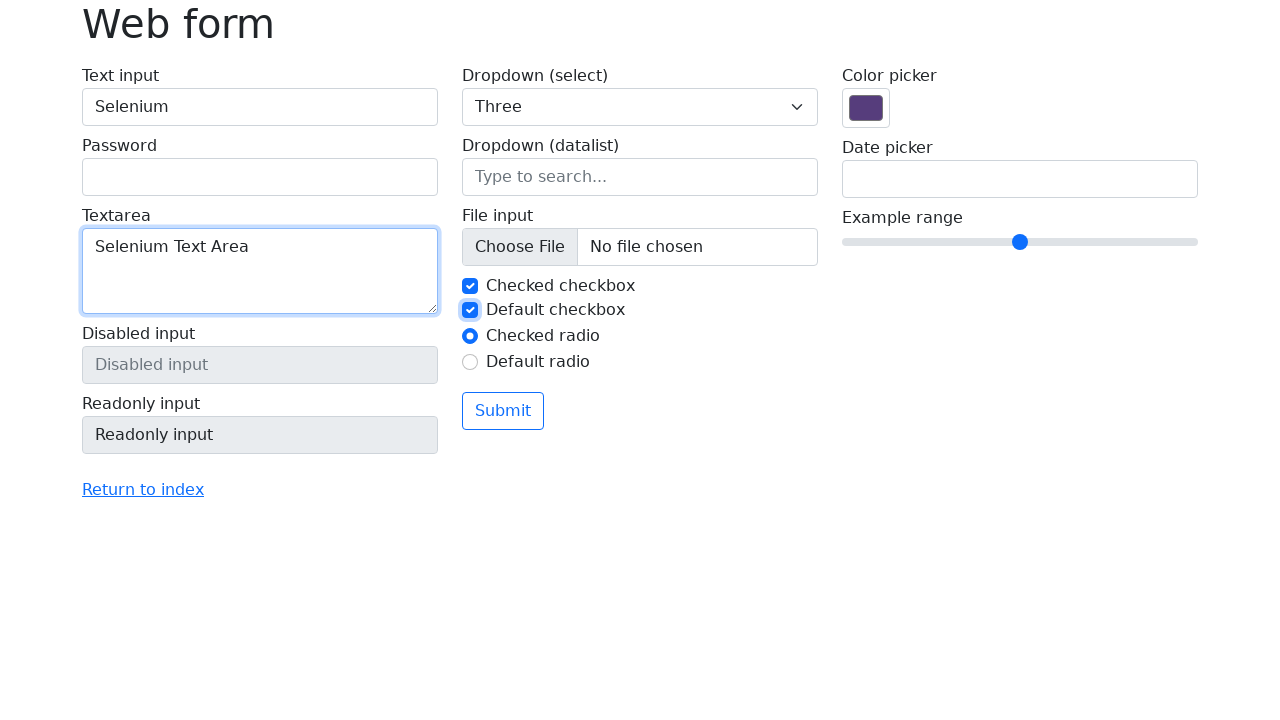

Clicked submit button to submit the form at (503, 411) on button
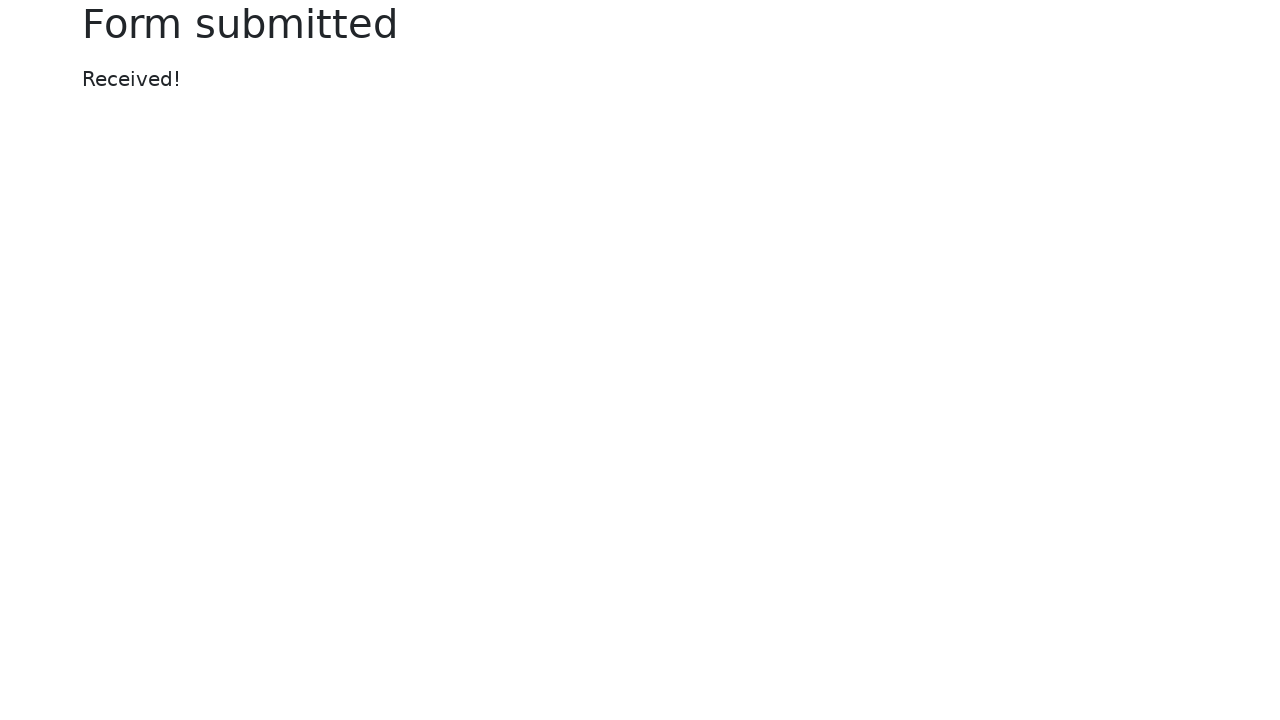

Success message element loaded
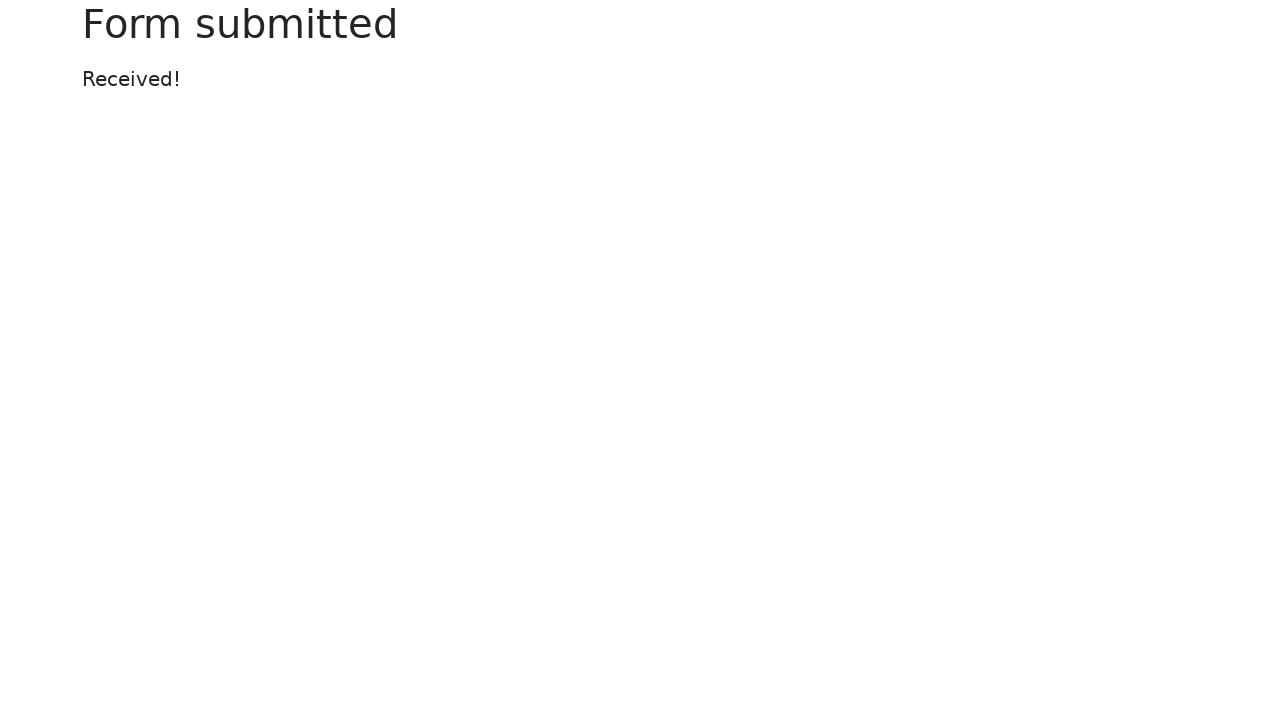

Verified success message displays 'Received!'
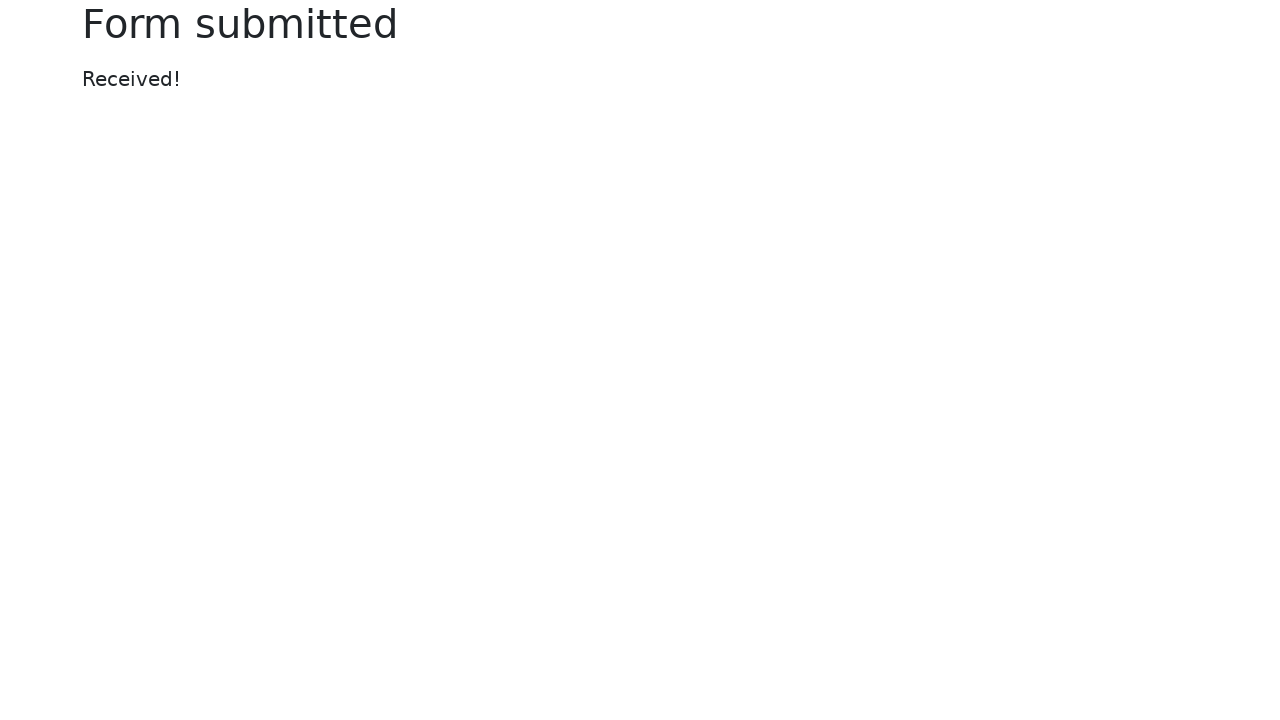

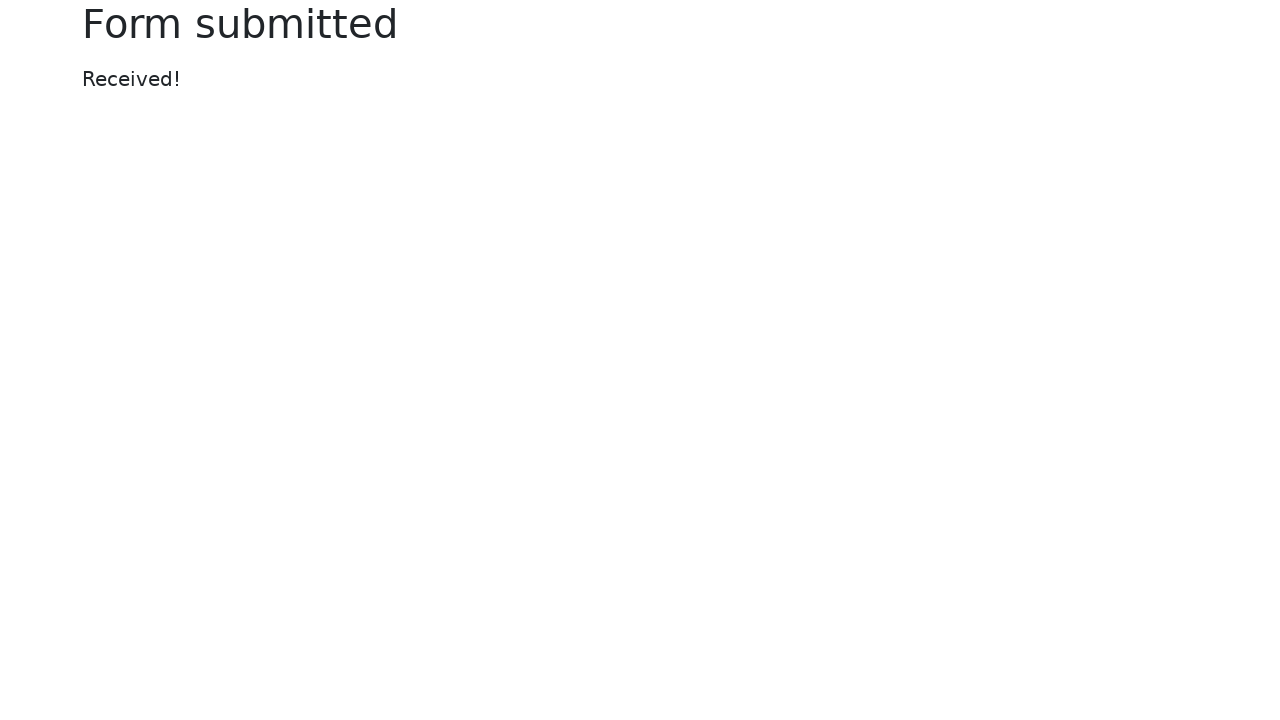